Tests ABN Lookup by searching for a business, clicking a random result from the list, and verifying the ABN details page displays correct information

Starting URL: https://abr.business.gov.au/

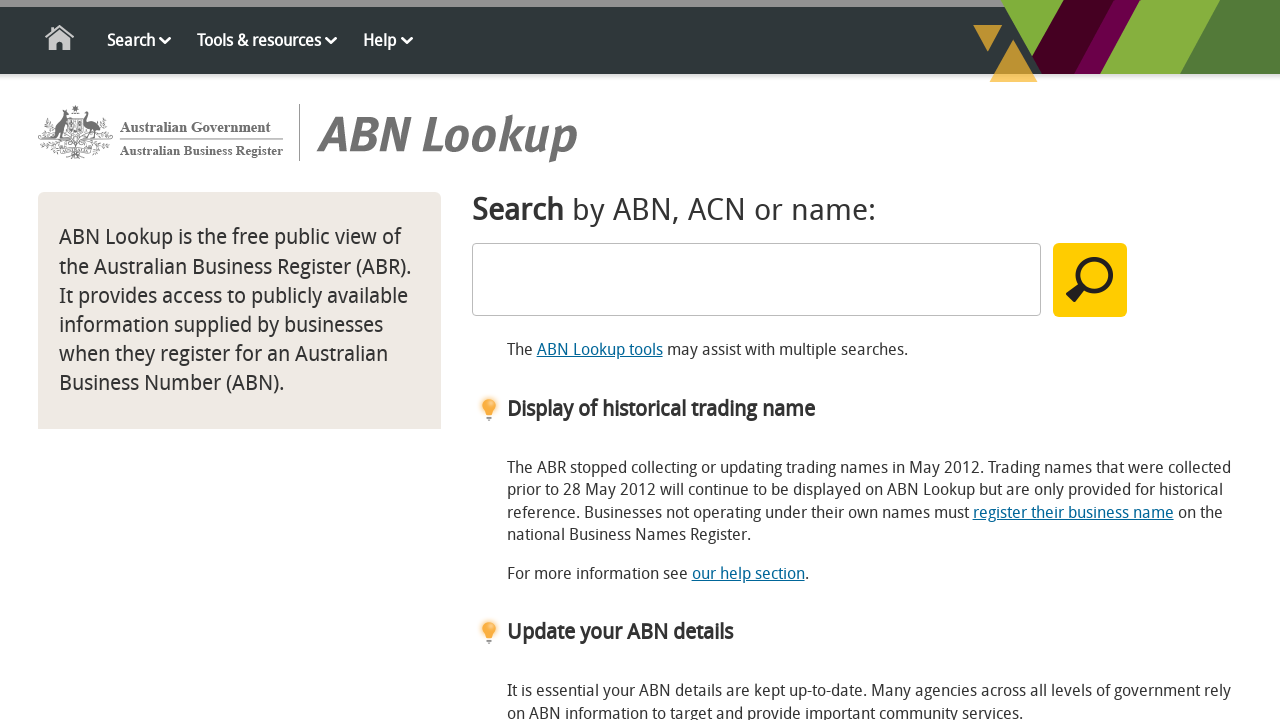

Filled search field with 'Microsoft' on #SearchText
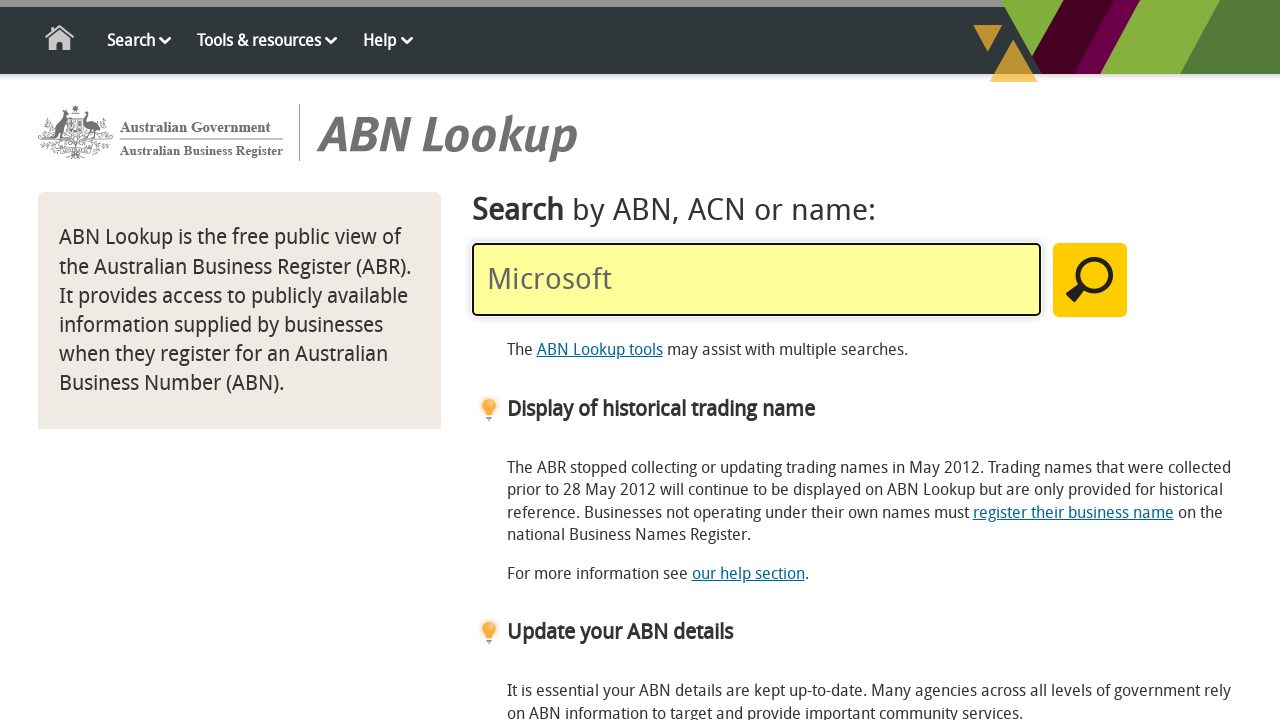

Clicked search button to initiate ABN lookup at (1090, 280) on #MainSearchButton
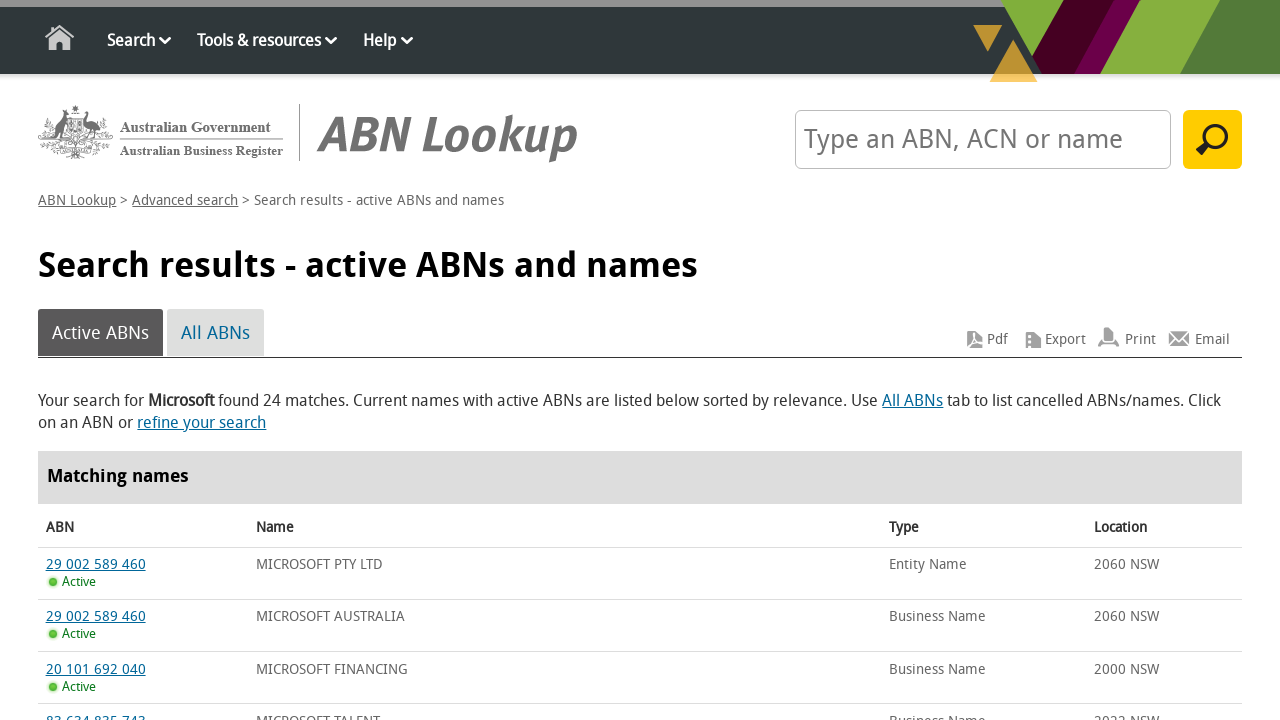

Search results table loaded with business entries
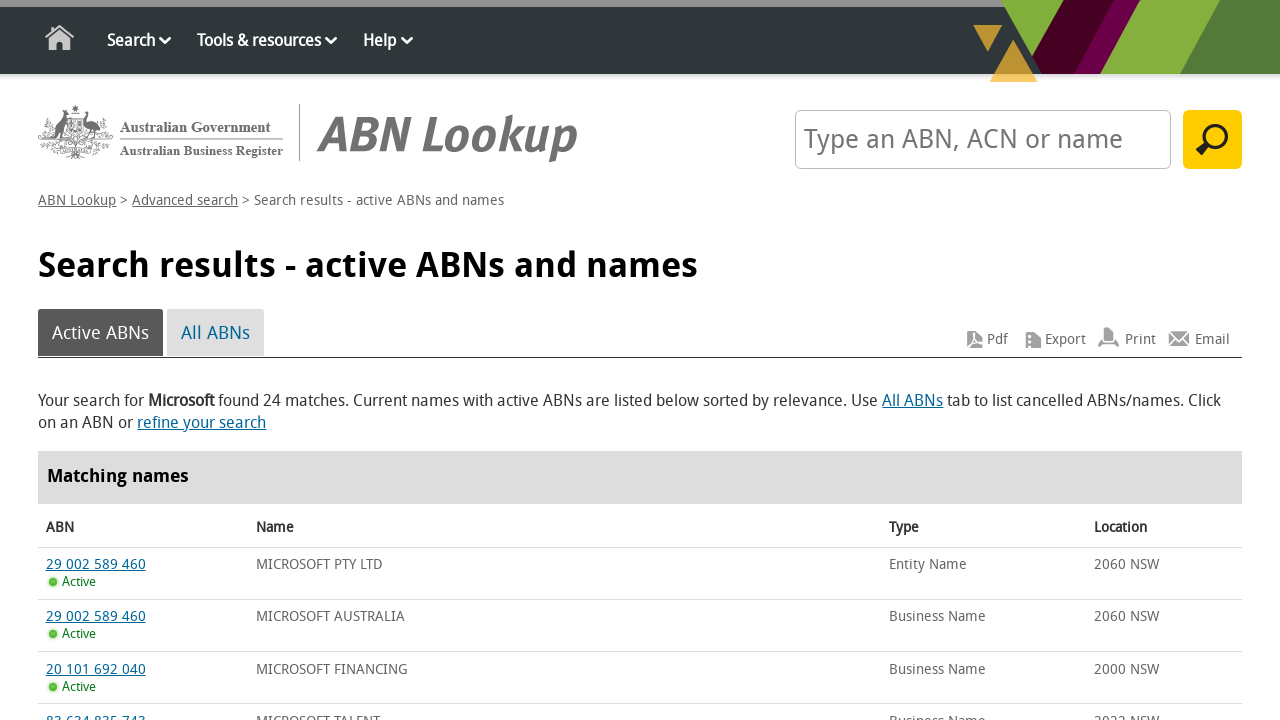

Located all ABN result links in the table
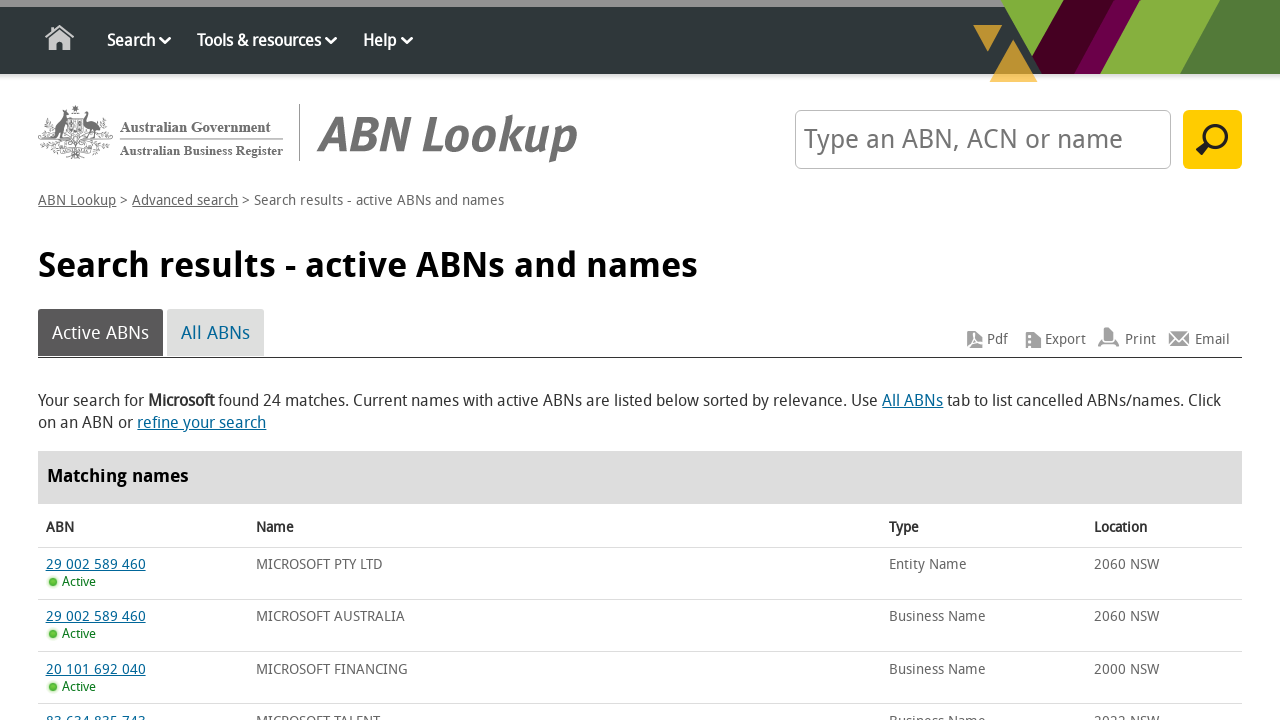

Found 24 ABN results matching 'Microsoft'
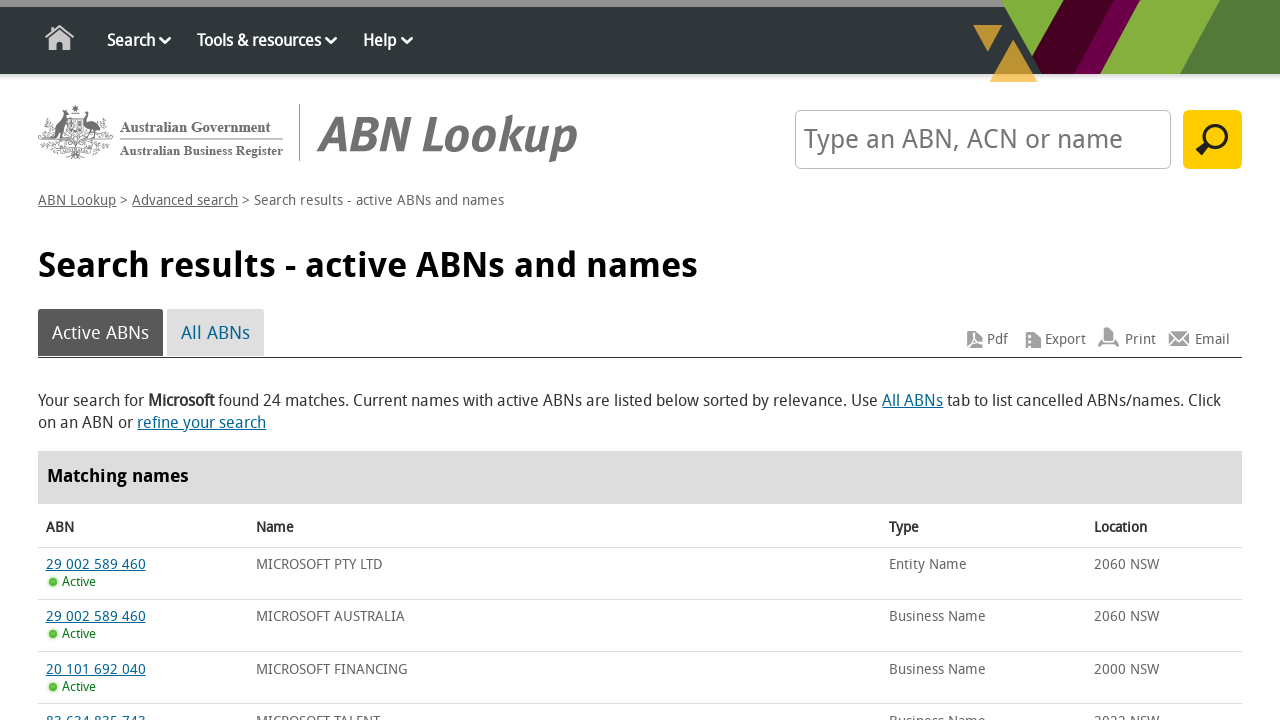

Clicked the first search result to view ABN details at (96, 565) on xpath=//tbody/tr[position() > 1]/td[1]/a[@href] >> nth=0
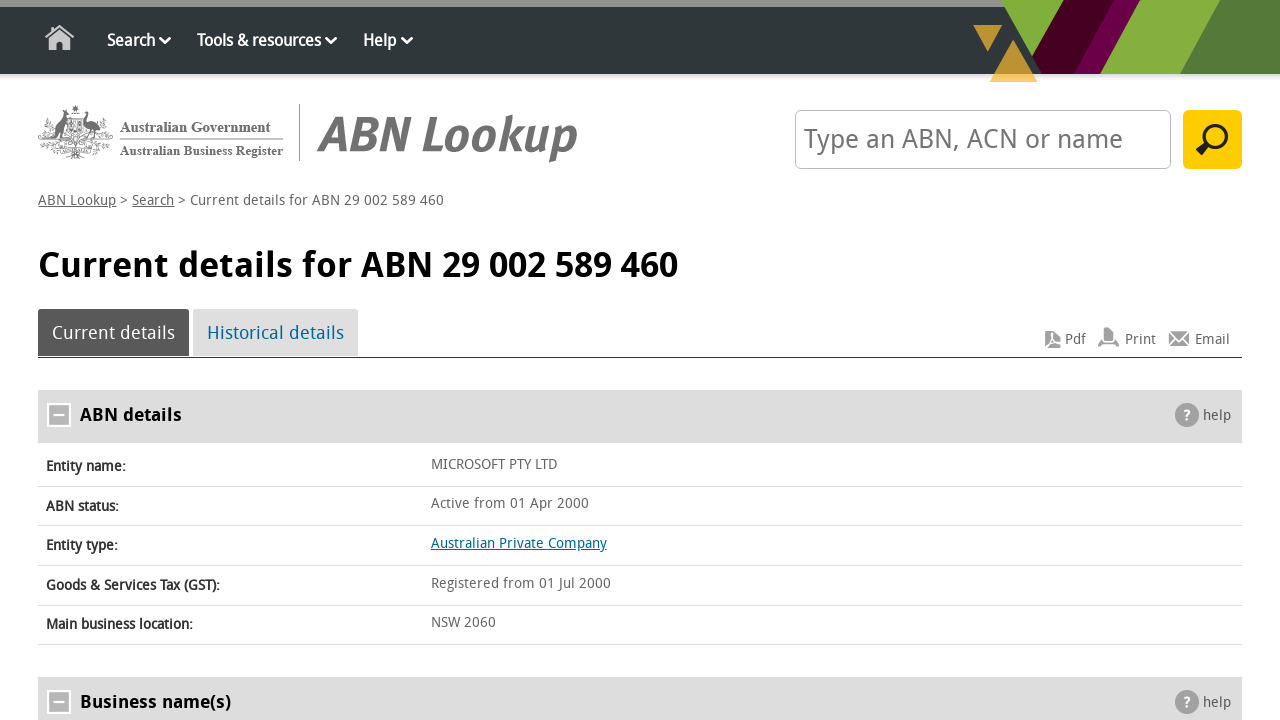

ABN details page loaded completely
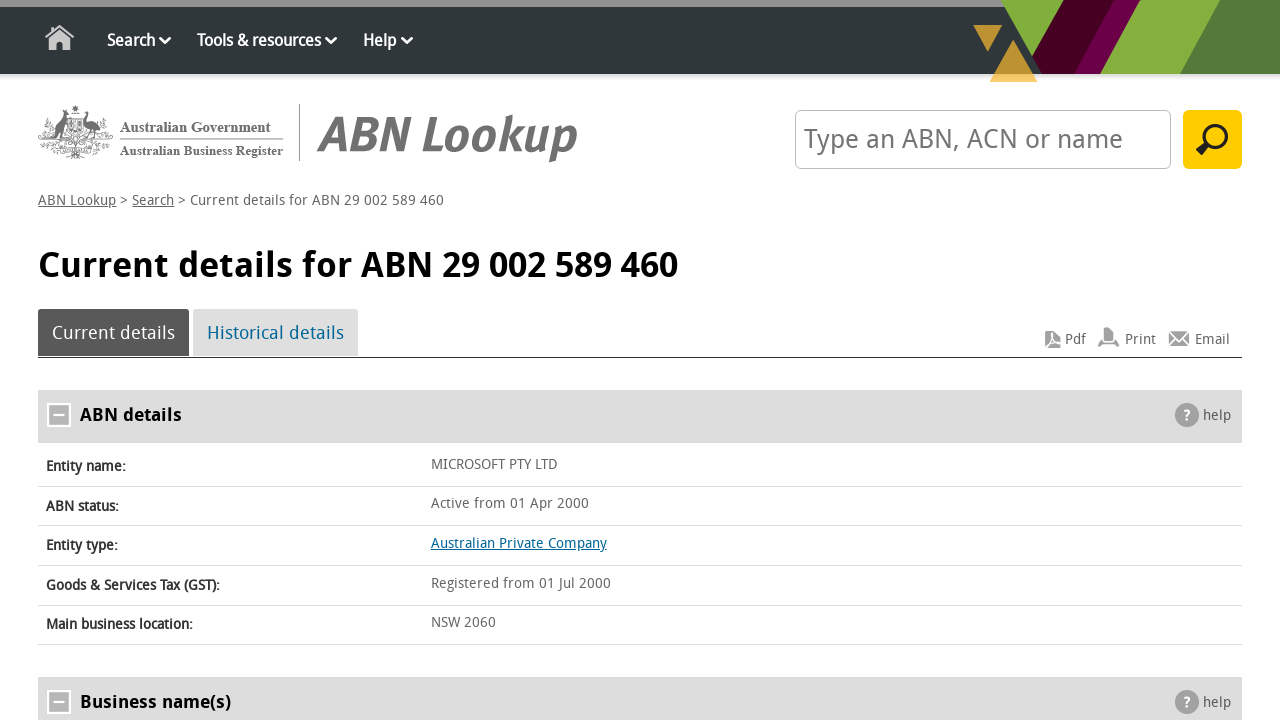

Verified that business legal name is displayed on ABN details page
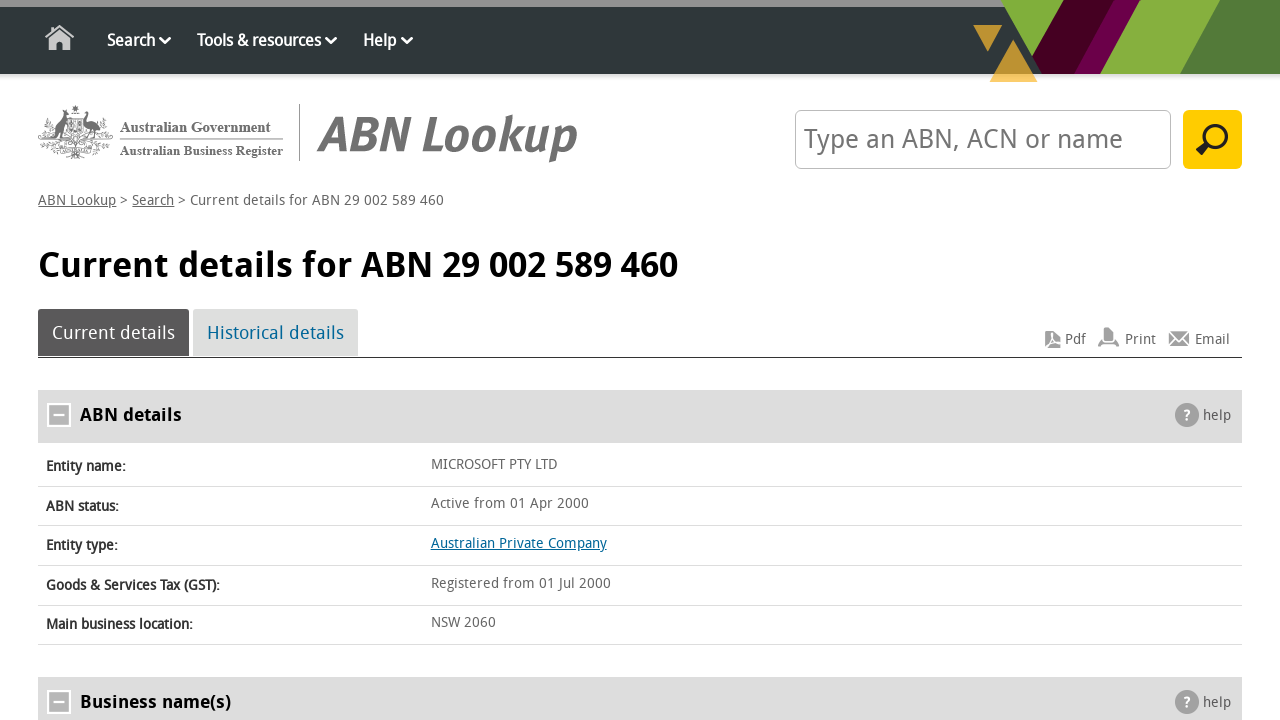

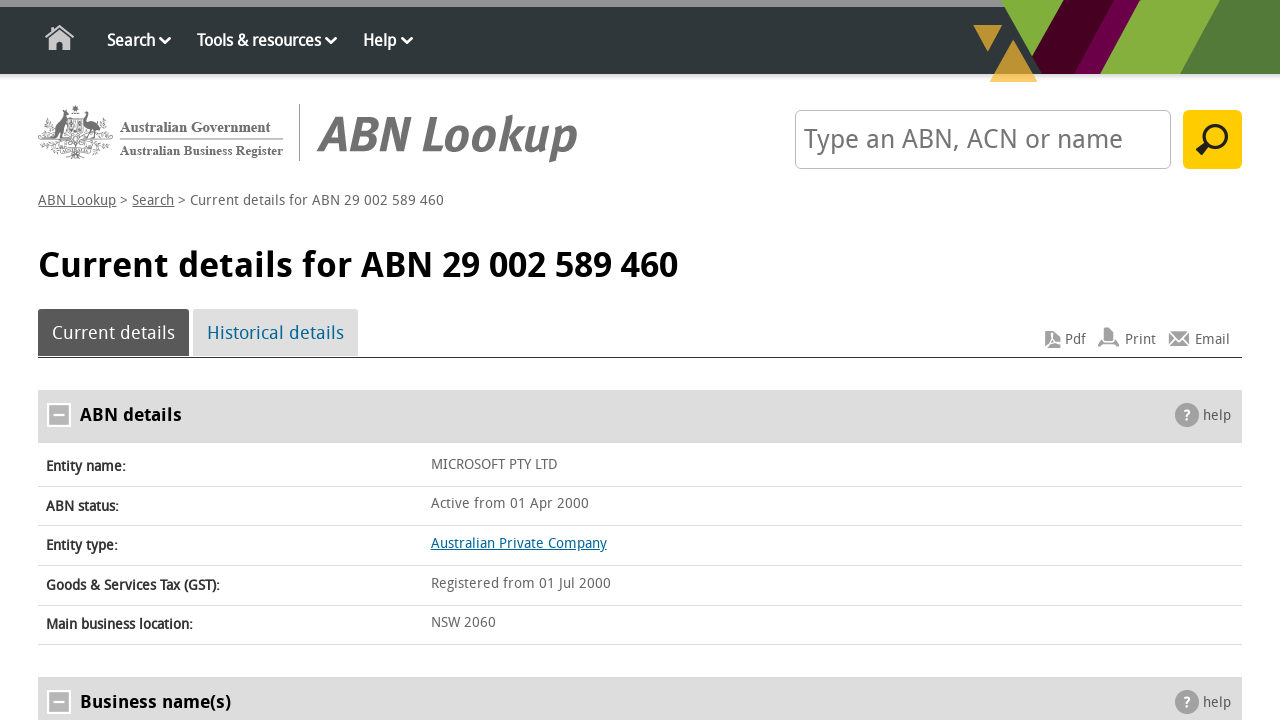